Tests the Submit New Language page subtitle by clicking on the menu link and verifying the subtitle text.

Starting URL: http://www.99-bottles-of-beer.net/

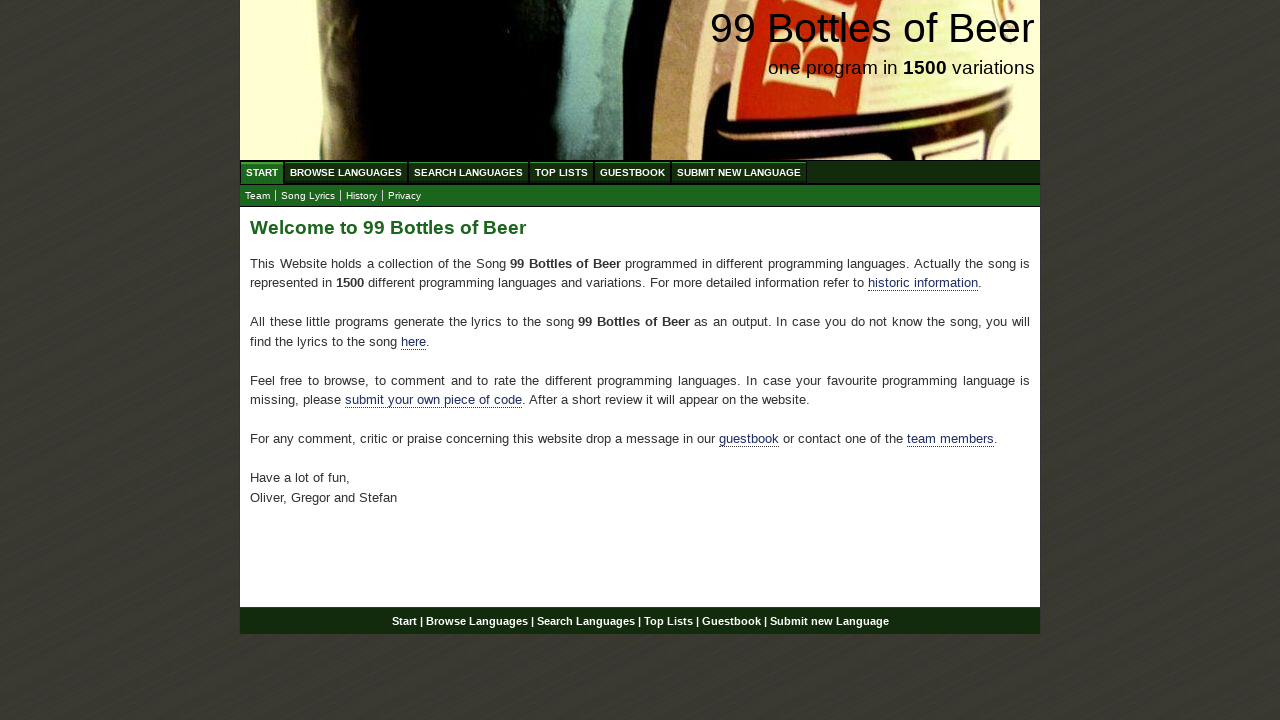

Clicked on Submit new Language menu link at (739, 172) on xpath=//li/a[@href='/submitnewlanguage.html']
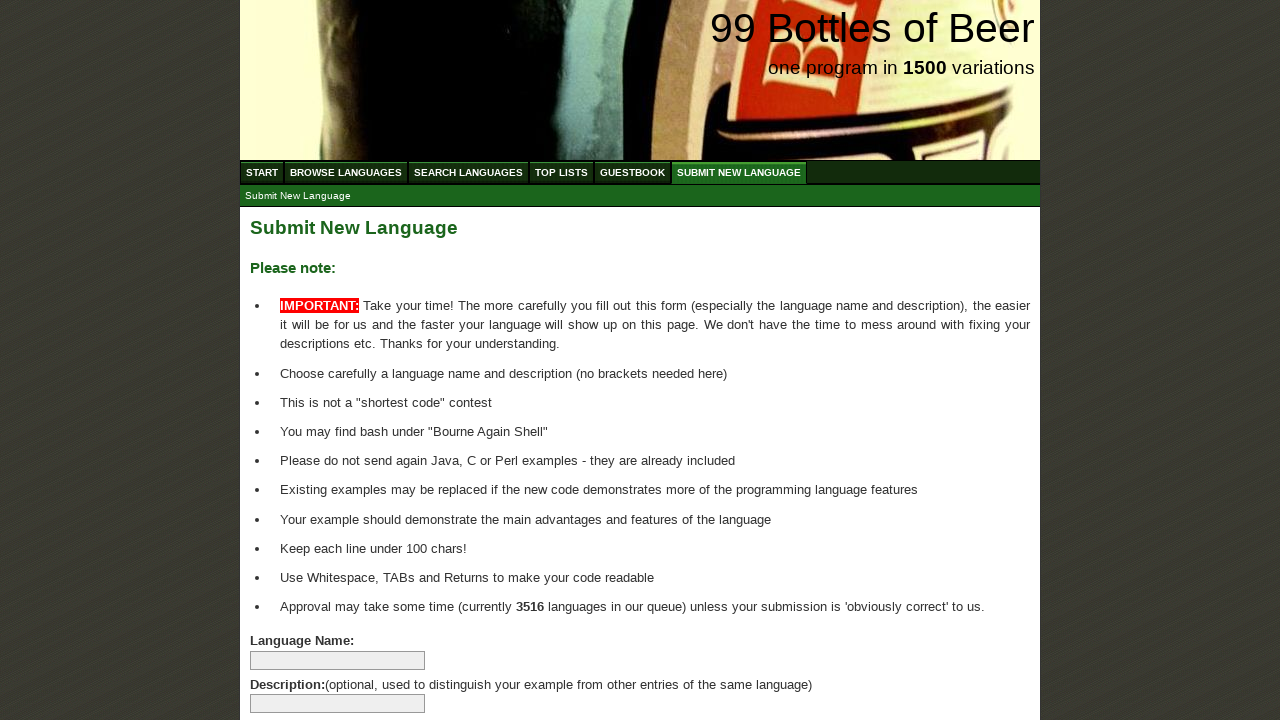

Submit New Language page subtitle link became visible
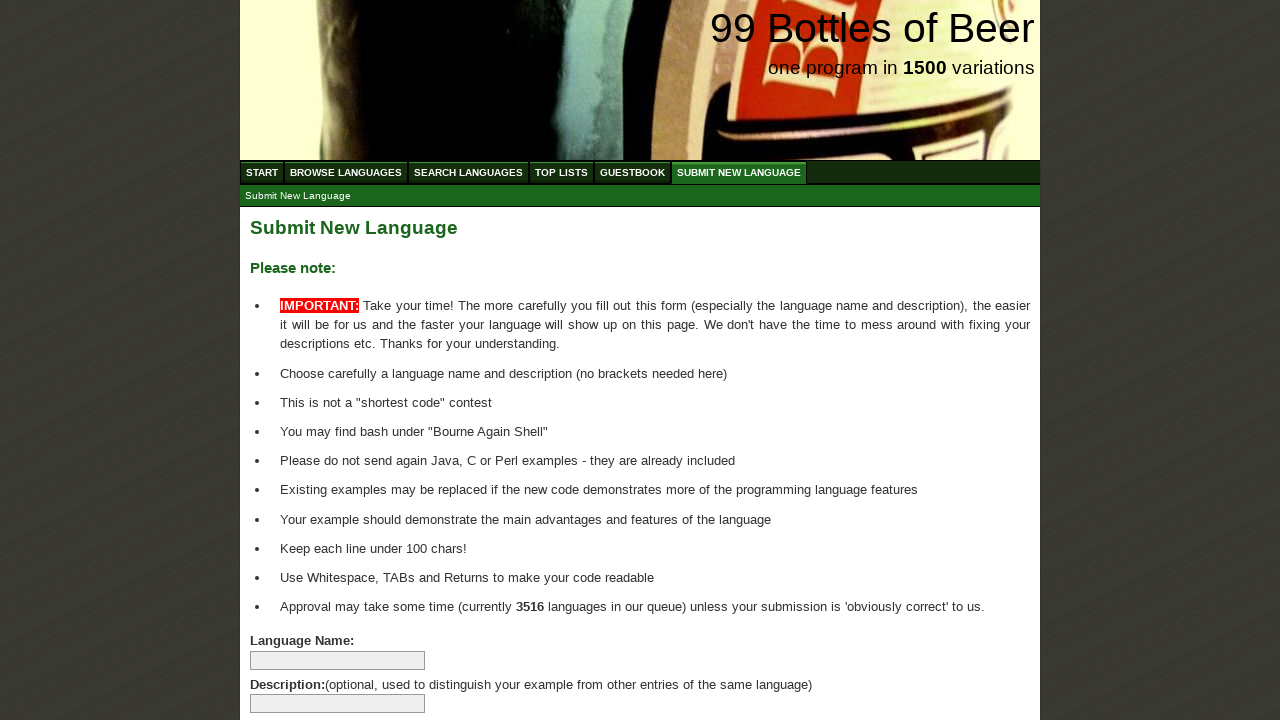

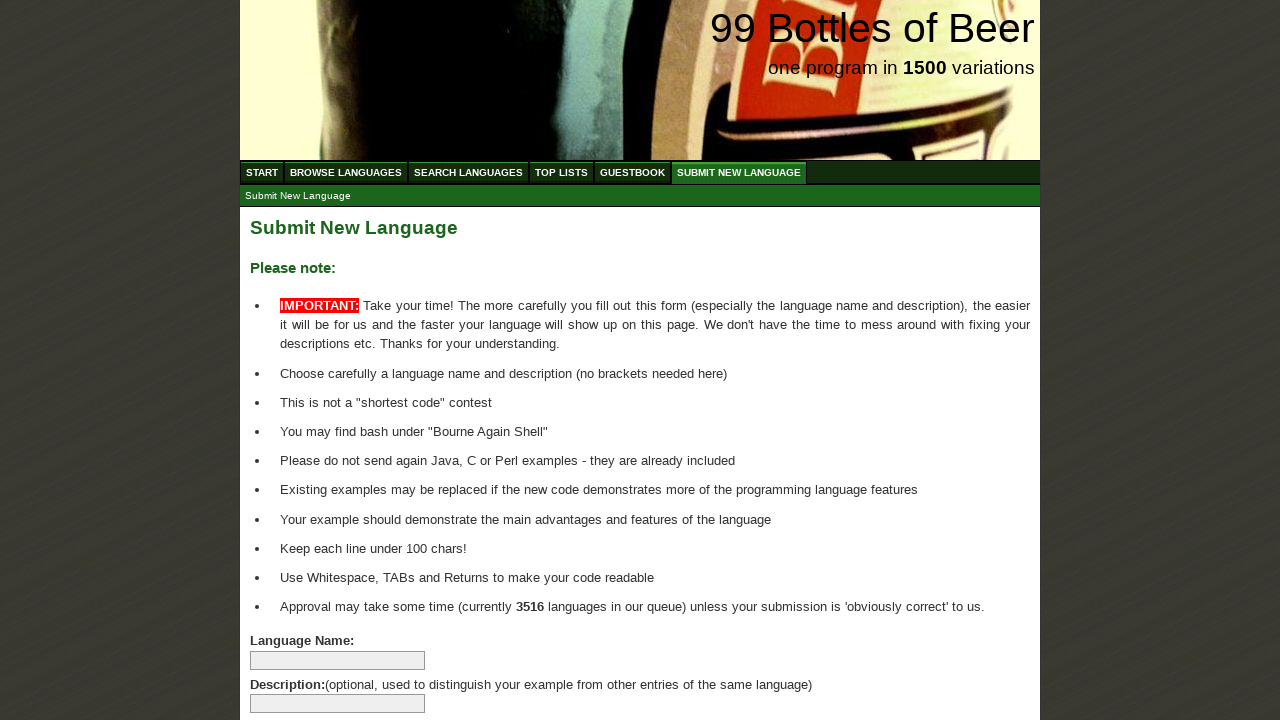